Tests JavaScript information alert by clicking the alert button, accepting the alert, and verifying the result message is displayed

Starting URL: http://practice.cydeo.com/javascript_alerts

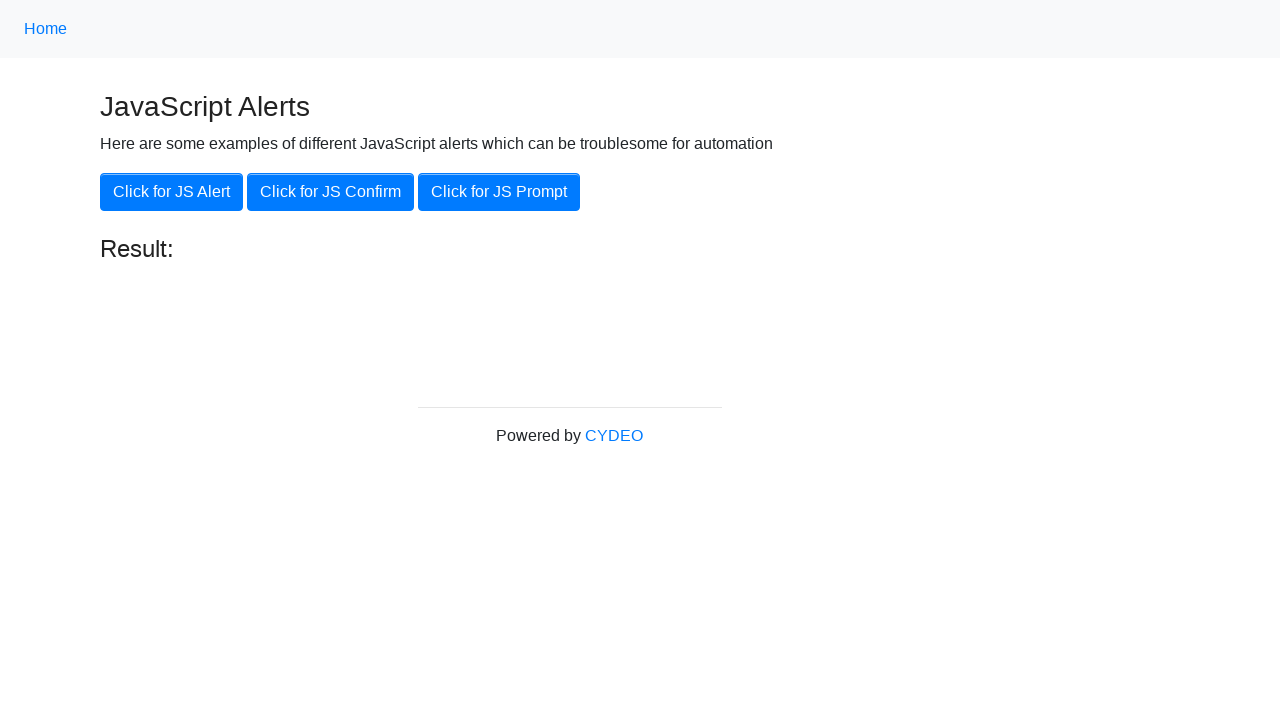

Clicked the 'Click for JS Alert' button at (172, 192) on xpath=//button[.='Click for JS Alert']
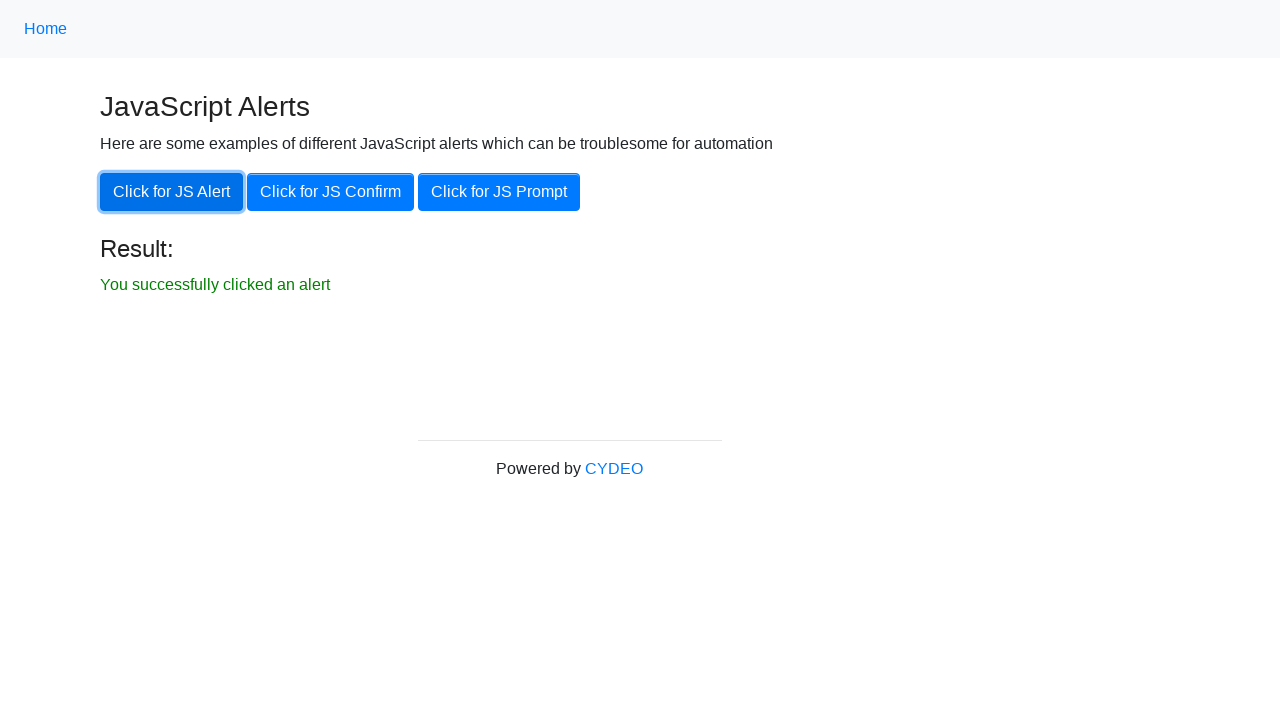

Set up alert dialog handler to accept alerts
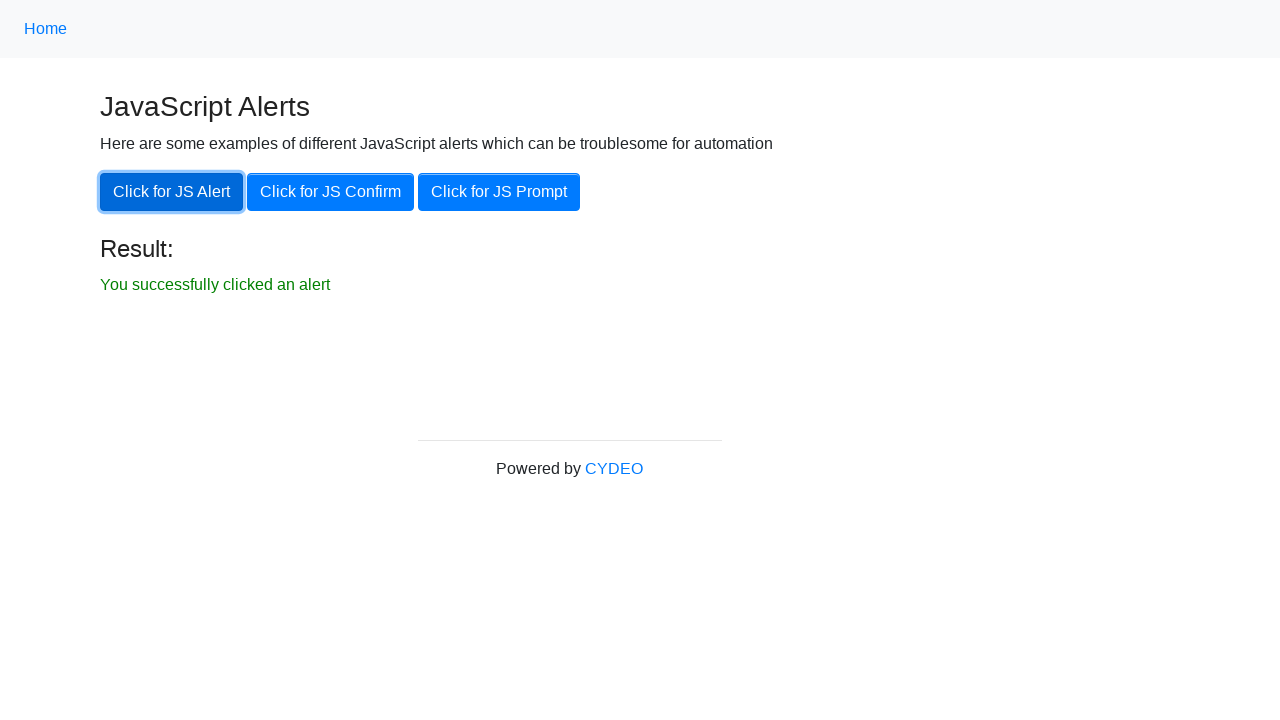

Result message element became visible after accepting alert
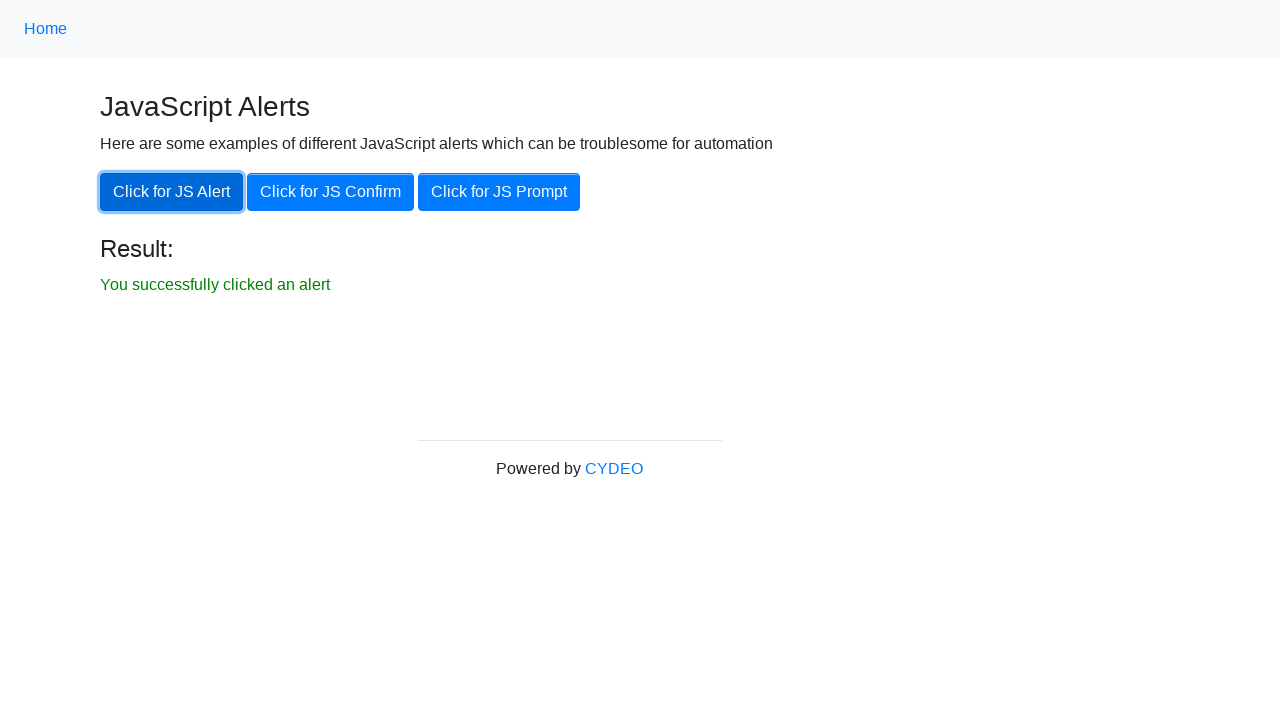

Verified result message displays 'You successfully clicked an alert'
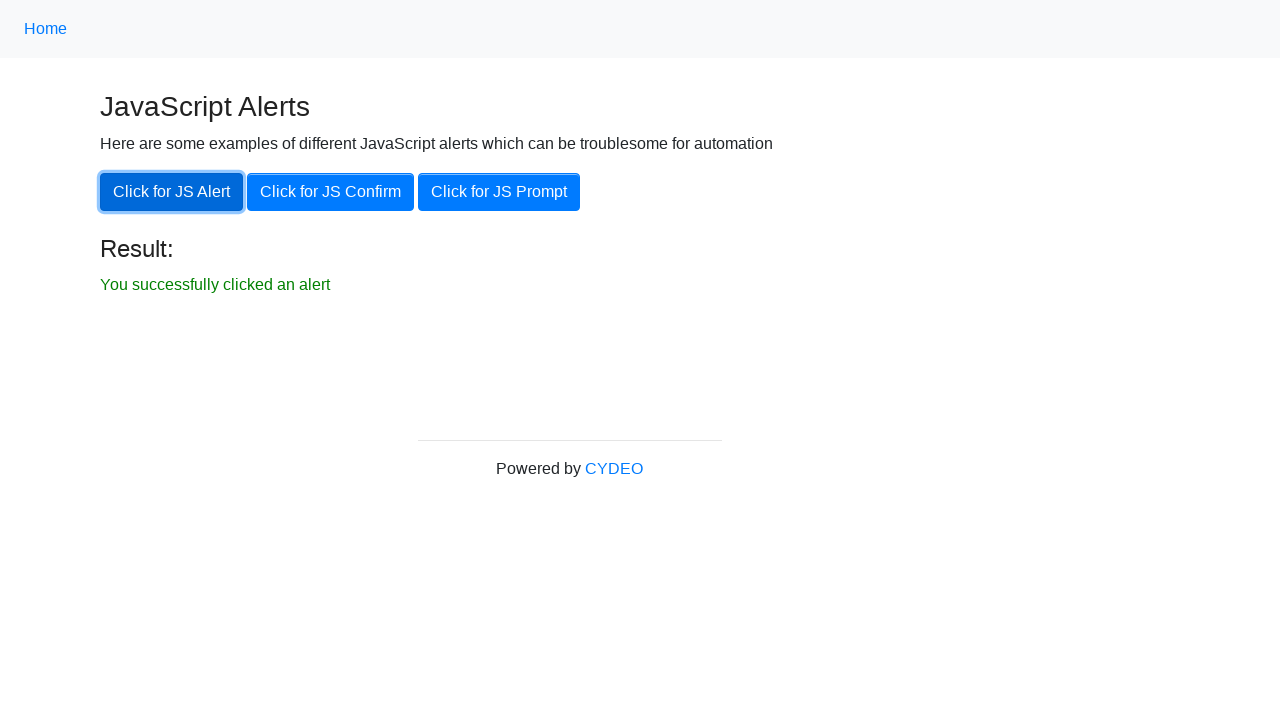

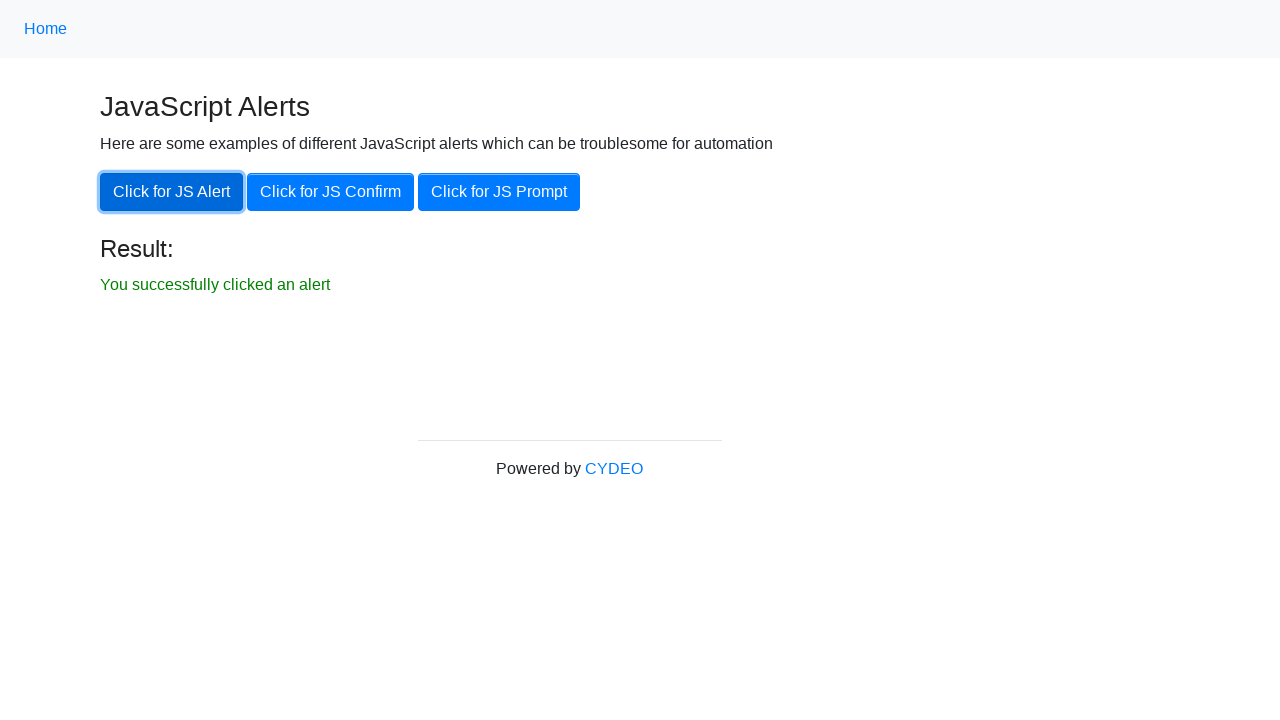